Tests clicking on a link that opens Yahoo in a new window, then switches back to the original window and clicks the link again to test multiple window handling

Starting URL: http://www.echoecho.com/htmllinks10.htm

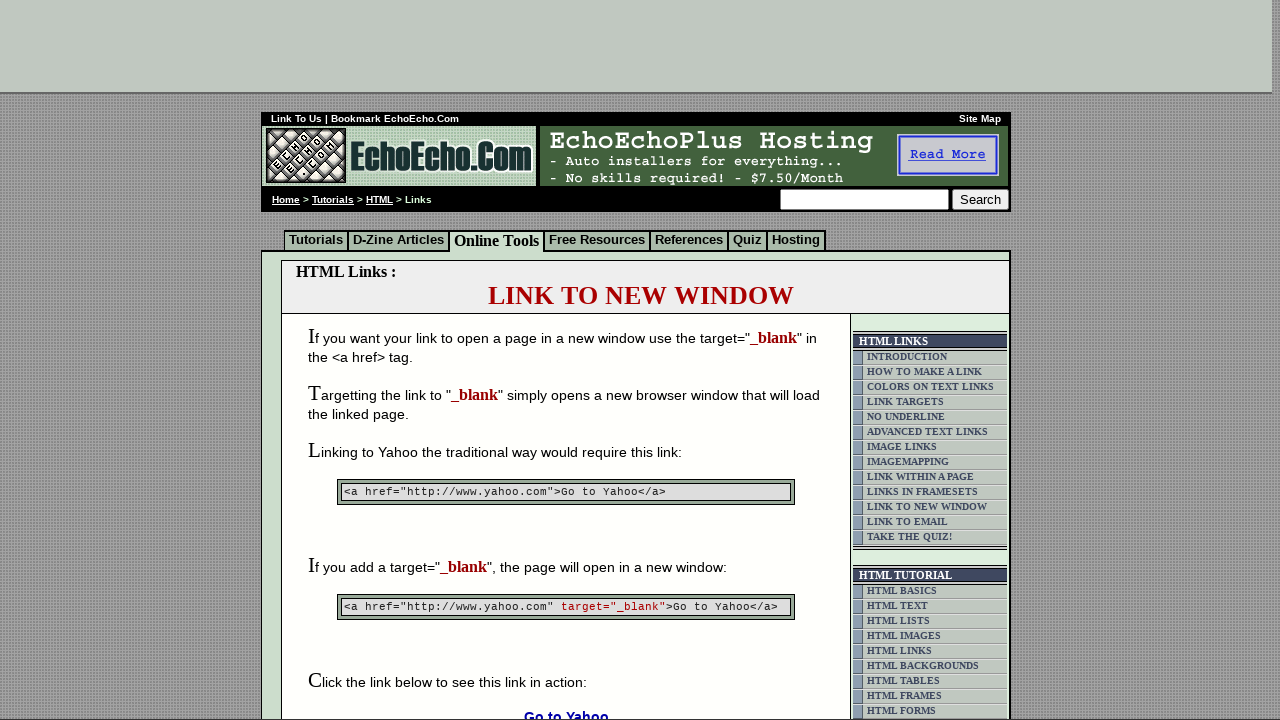

Clicked 'Go to Yahoo' link to open new window at (566, 712) on xpath=//span[contains(text(),'Go to Yahoo')]
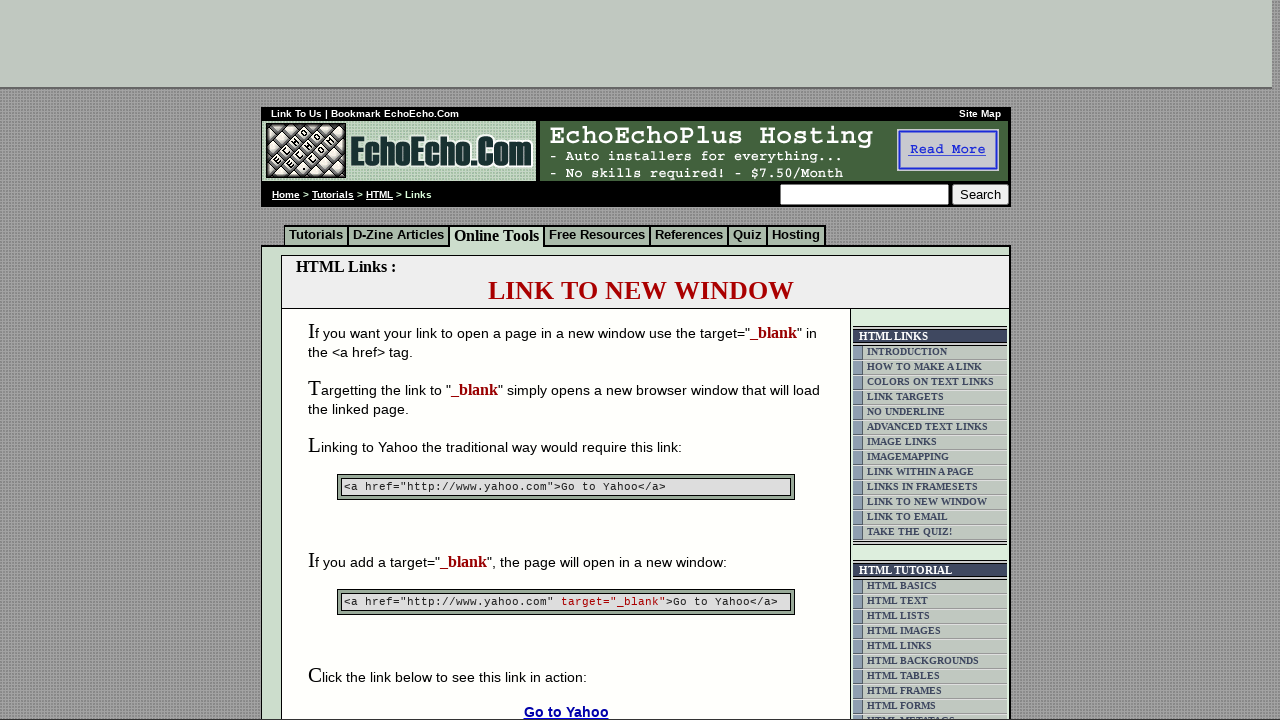

Waited 2 seconds for new window to open
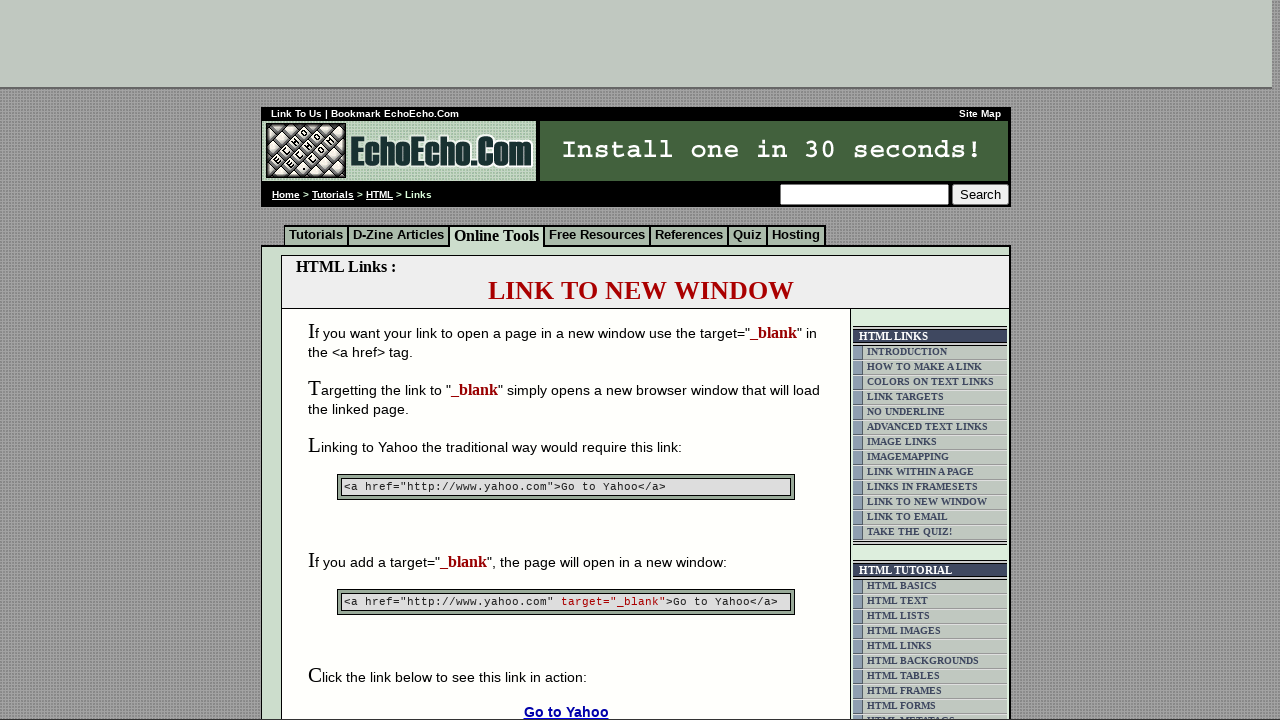

Retrieved all open pages/windows
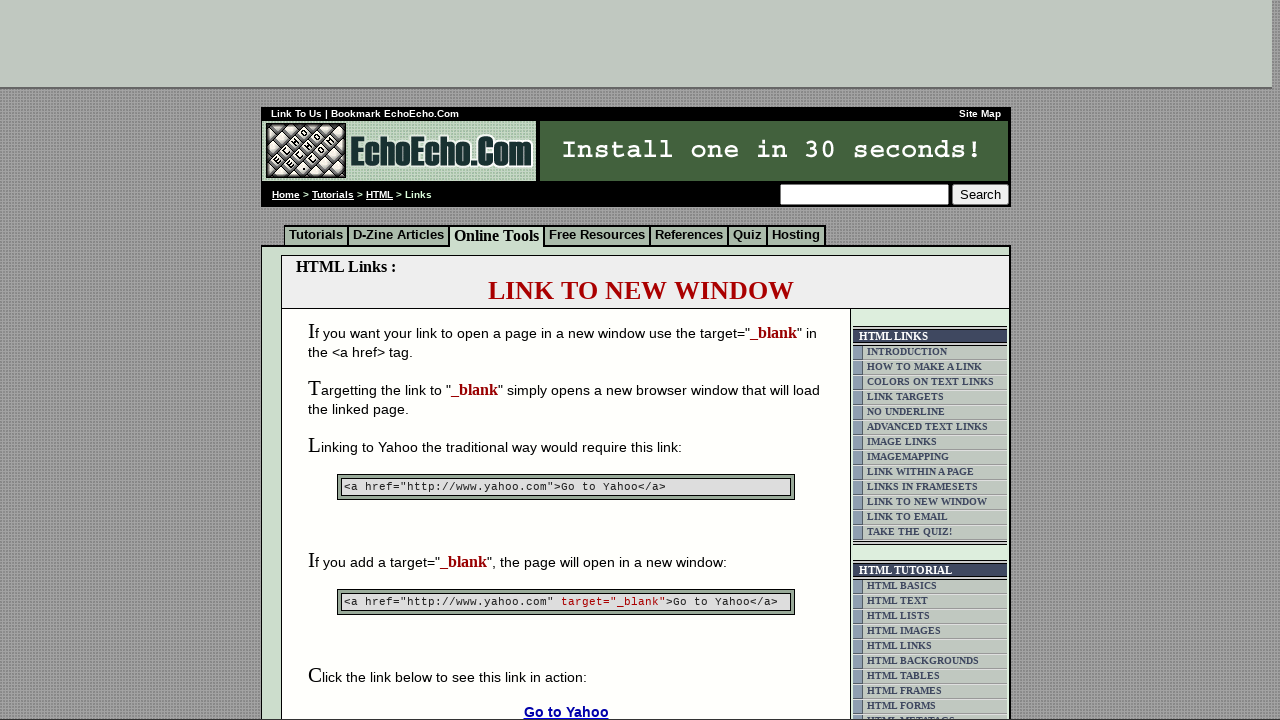

Switched to original window
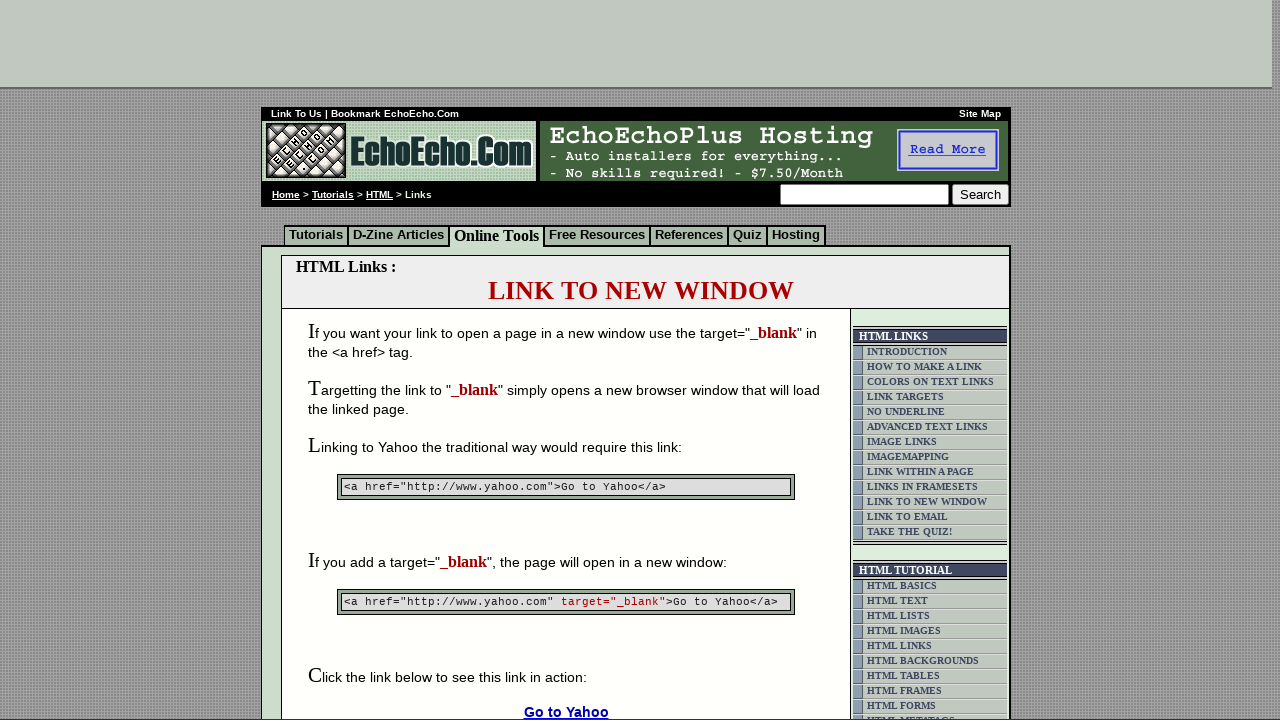

Clicked 'Go to Yahoo' link again from original window at (566, 712) on xpath=//span[contains(text(),'Go to Yahoo')]
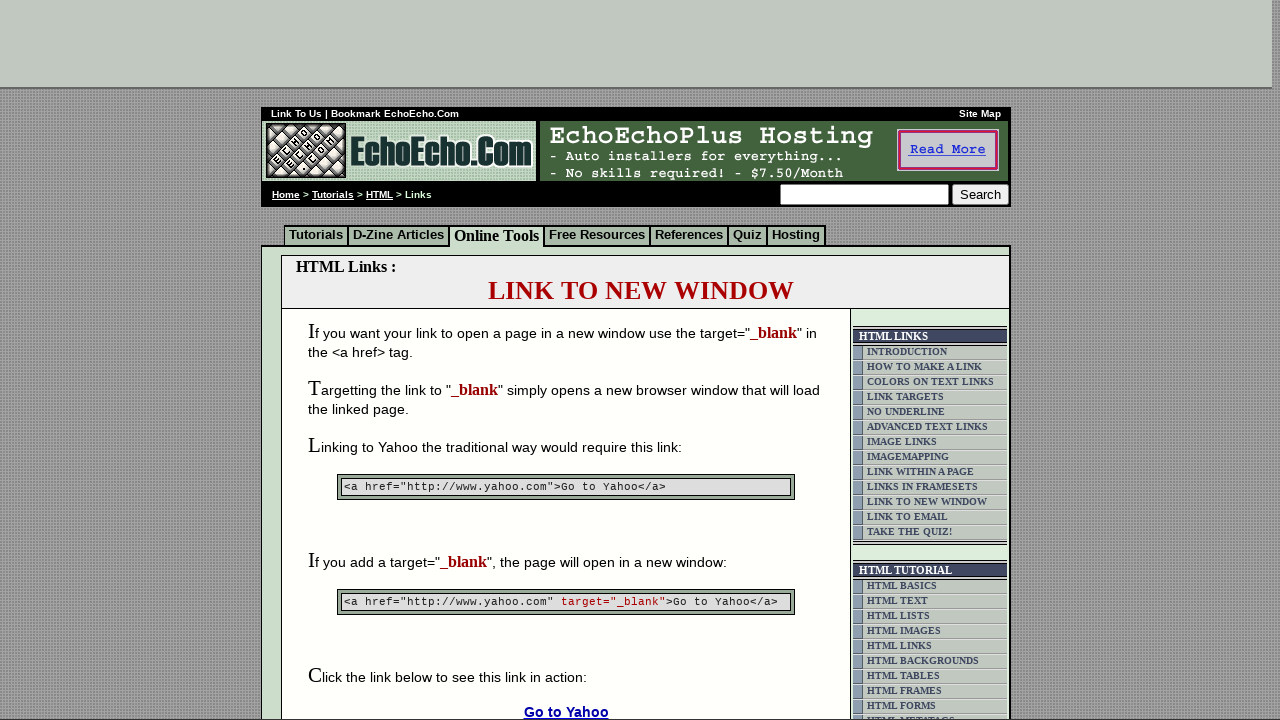

Waited 2 seconds to observe result
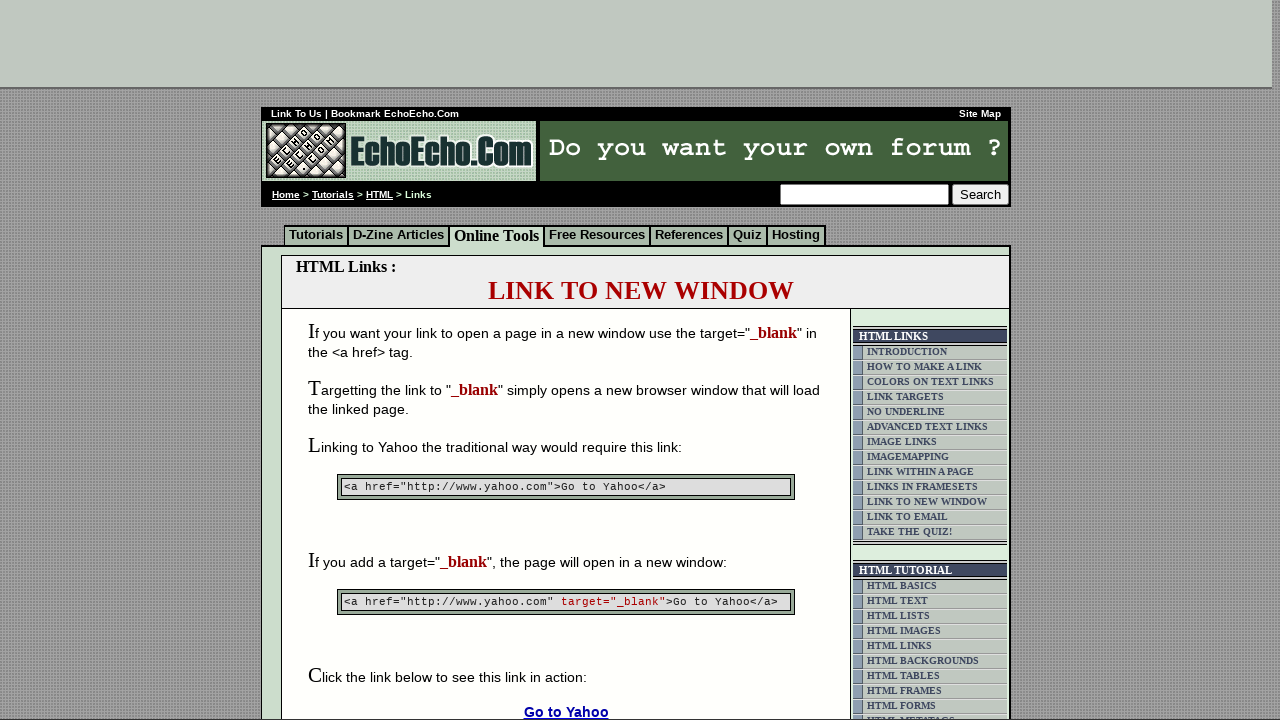

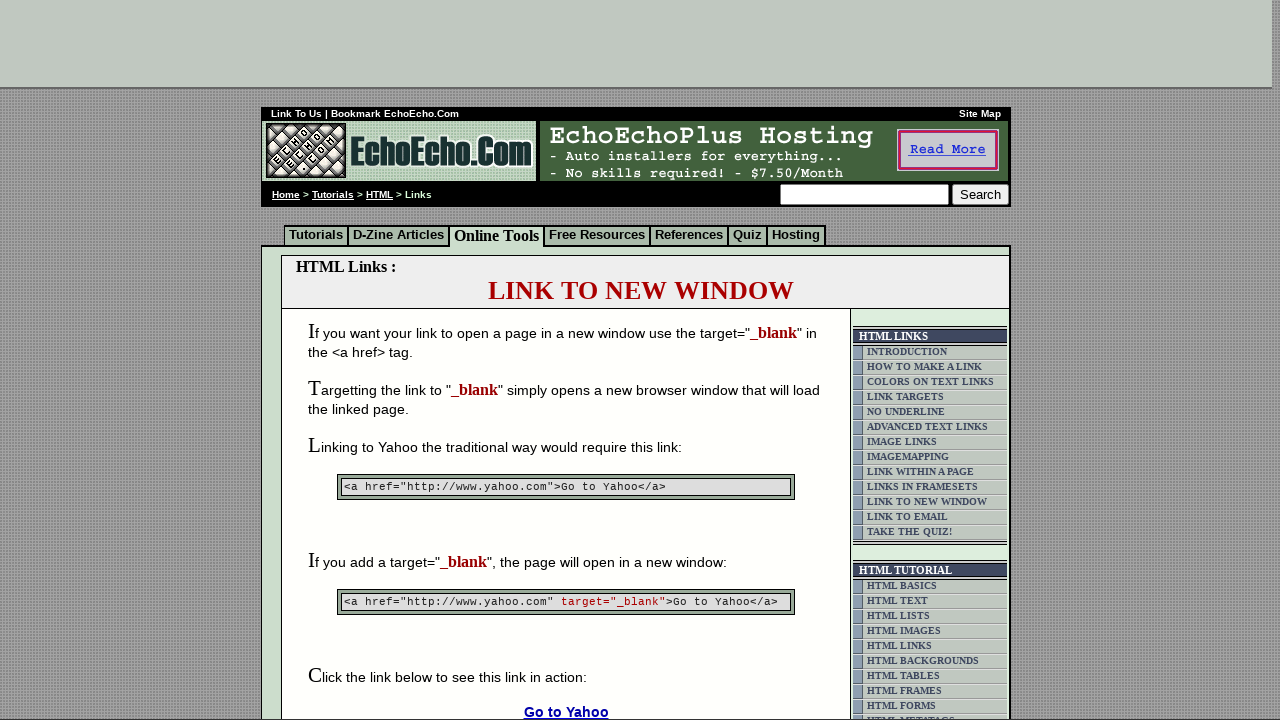